Tests navigation flow from Playwright homepage through the documentation, verifying the transition from the installation page to the "Writing tests" page by clicking through the Get Started button and then the Next link.

Starting URL: https://playwright.dev/

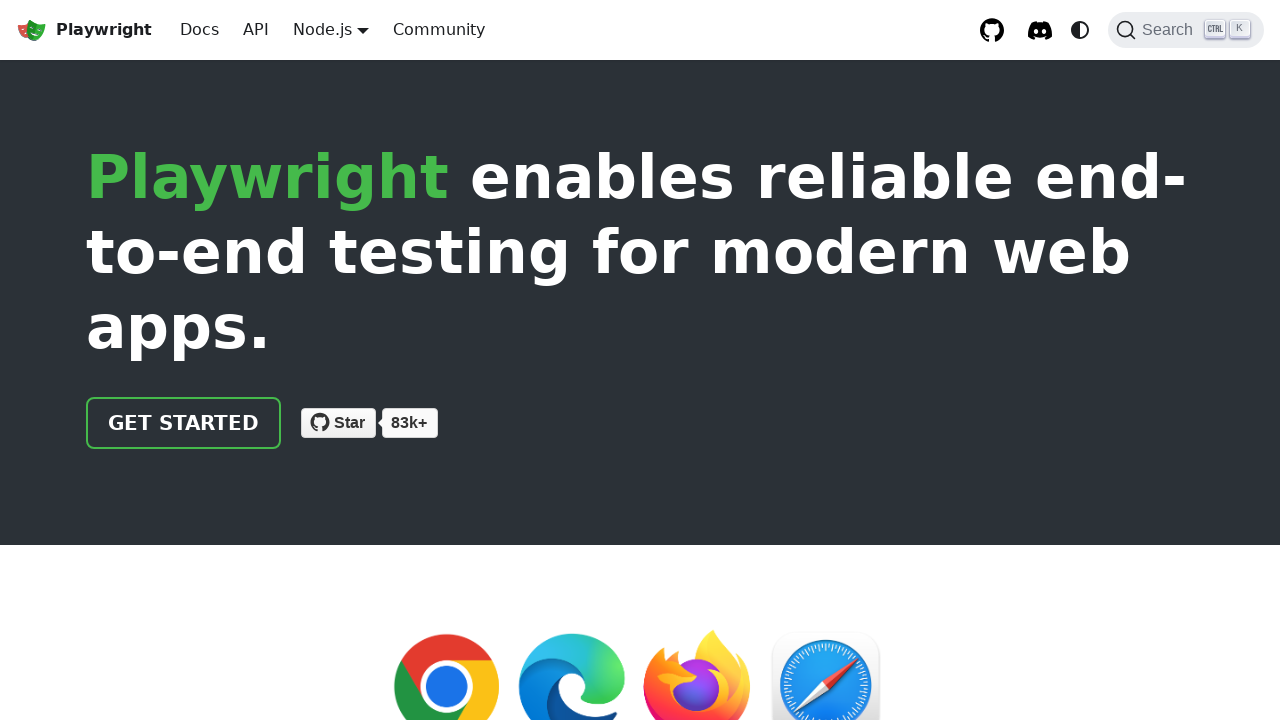

Verified Playwright logo is visible on homepage
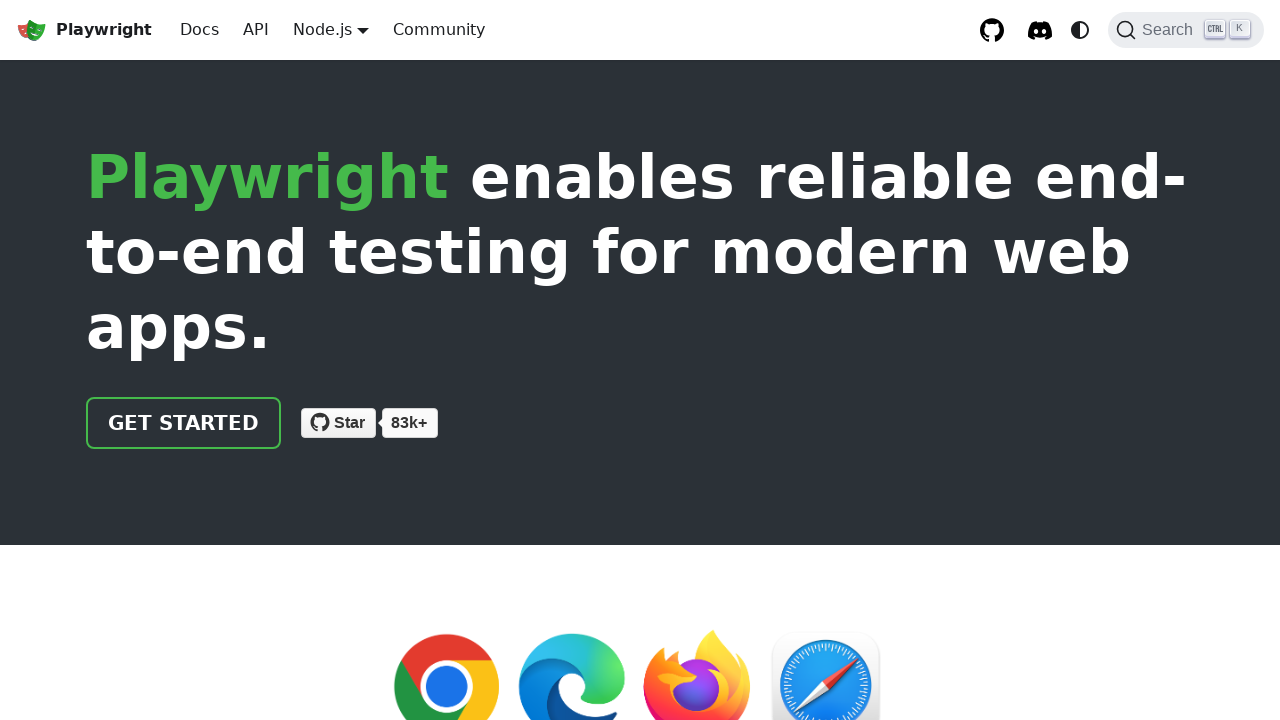

Clicked 'Get started' button at (184, 423) on role=link[name='Get started']
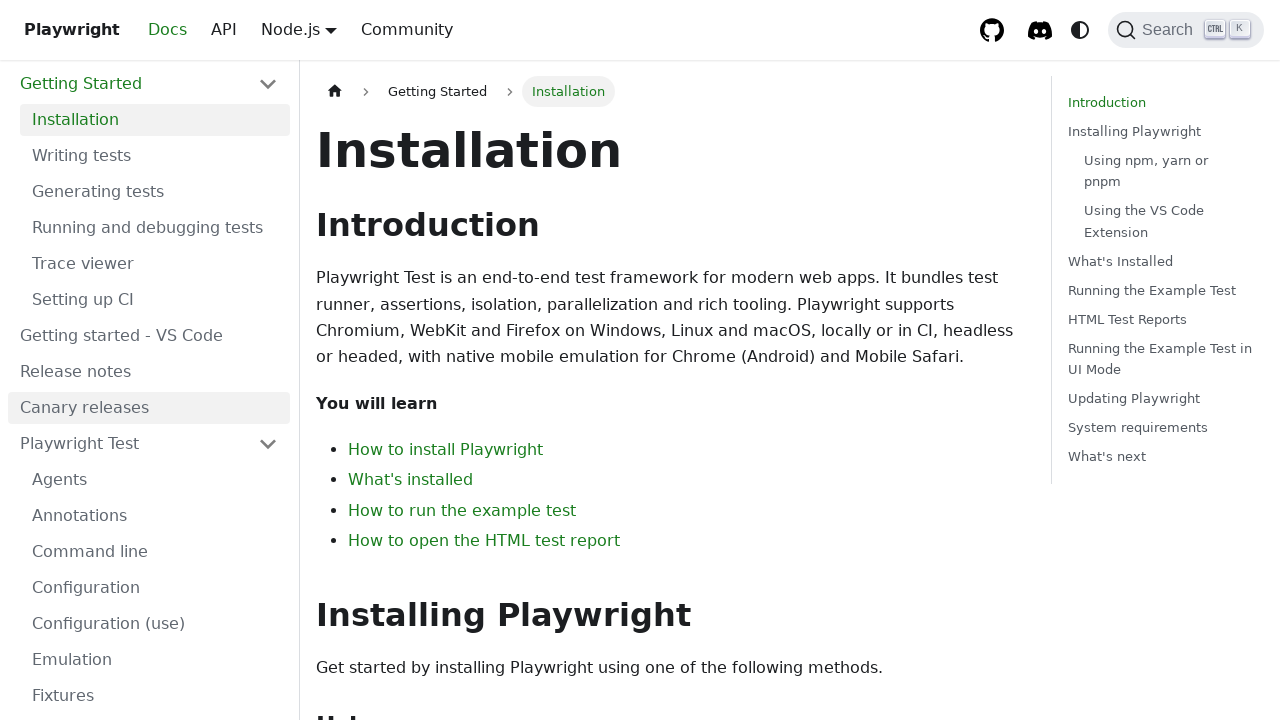

Docs navigation loaded and 'Writing tests' link is present
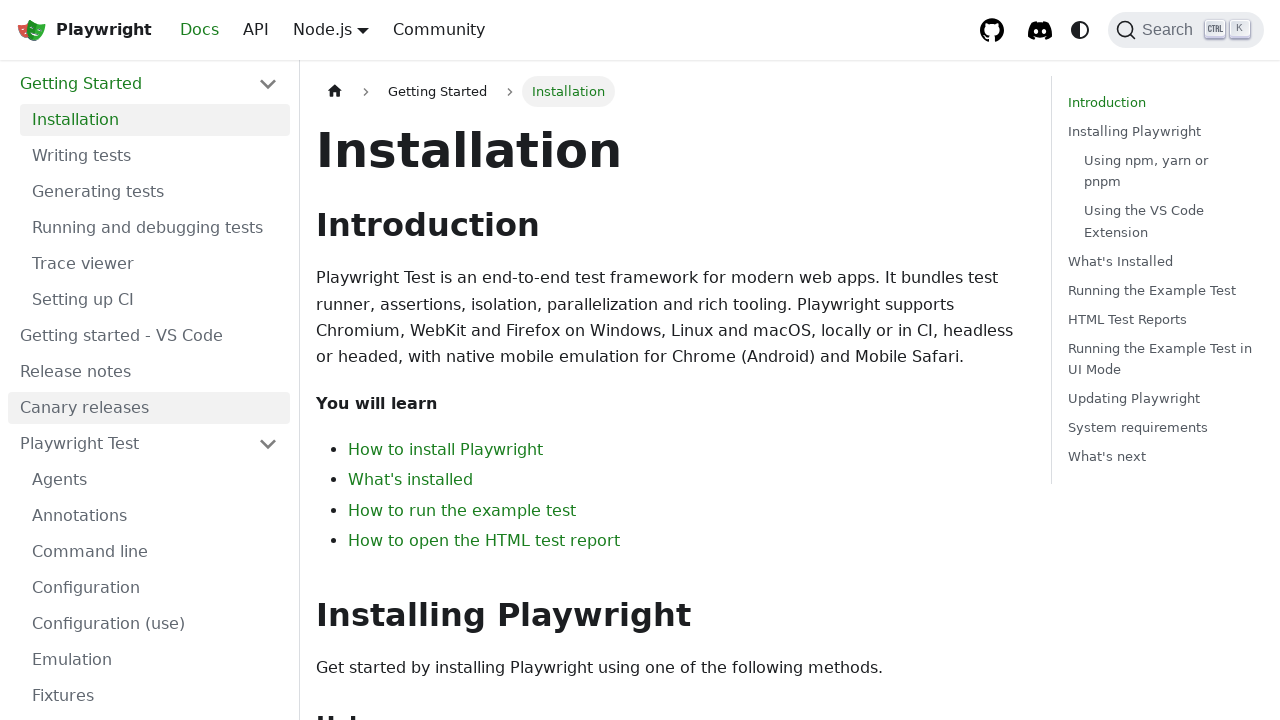

Clicked 'Next Writing tests' link to navigate from Installation page at (847, 380) on role=link[name='Next Writing tests »']
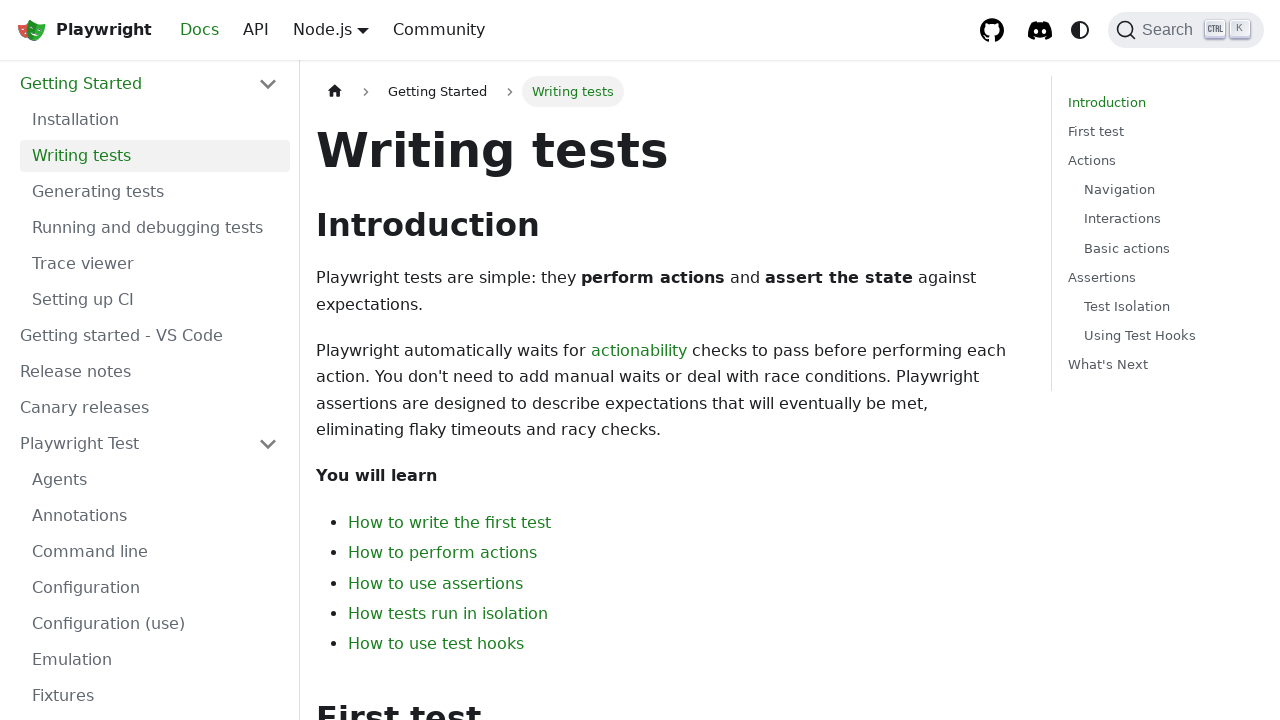

Verified 'Writing tests' page heading is visible
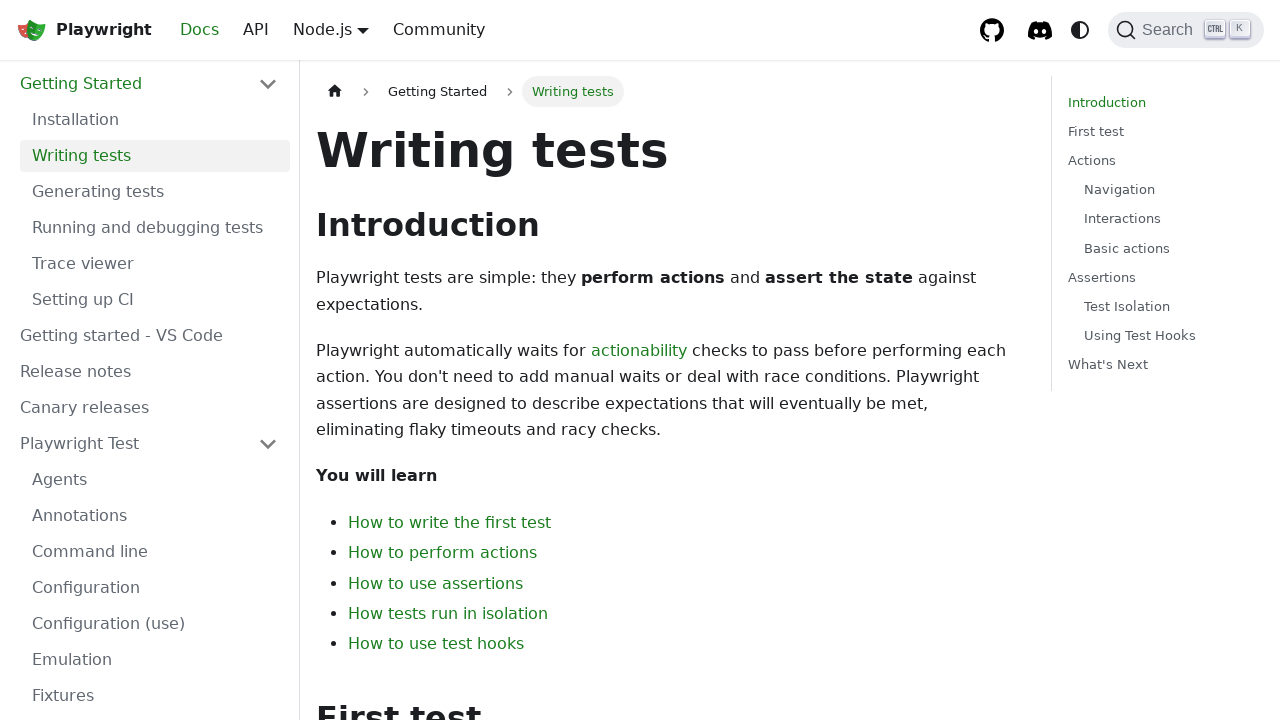

Verified 'Previous Installation' link is visible on Writing tests page
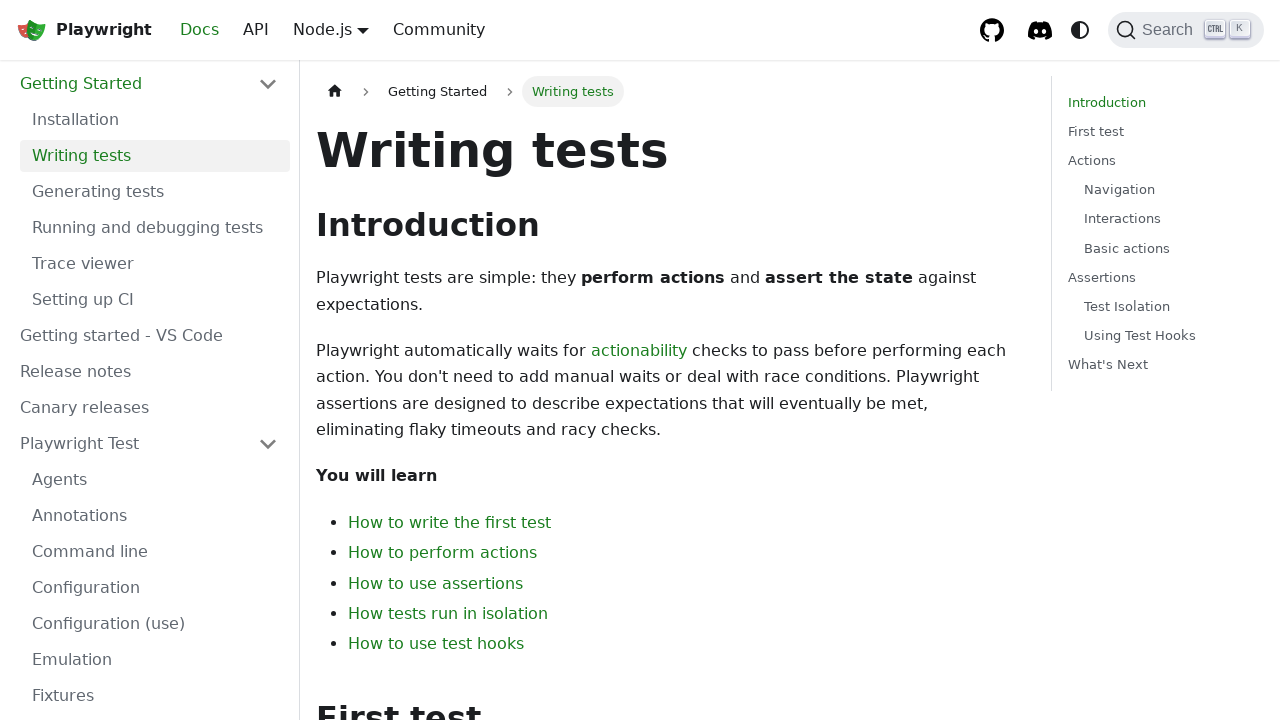

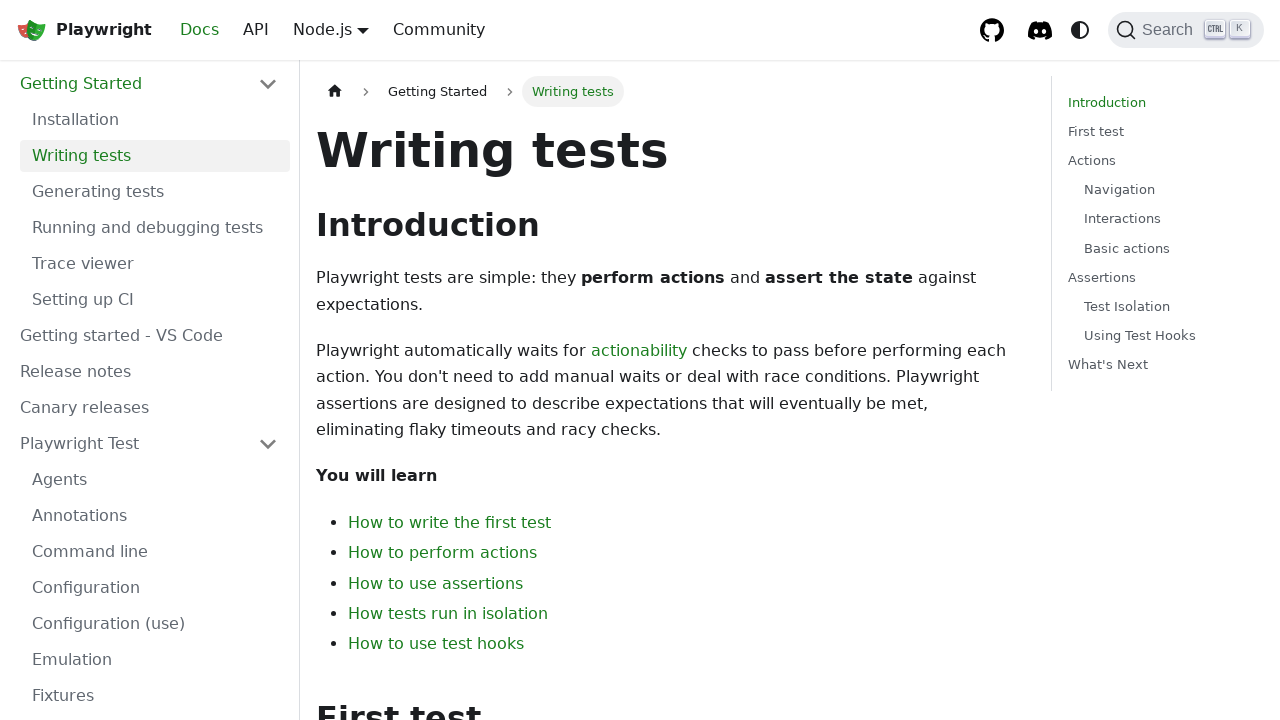